Tests a registration form by clicking on the Registration Form link, then filling in first name, last name, username, email, password, phone number fields, and selecting a radio button option.

Starting URL: https://loopcamp.vercel.app/

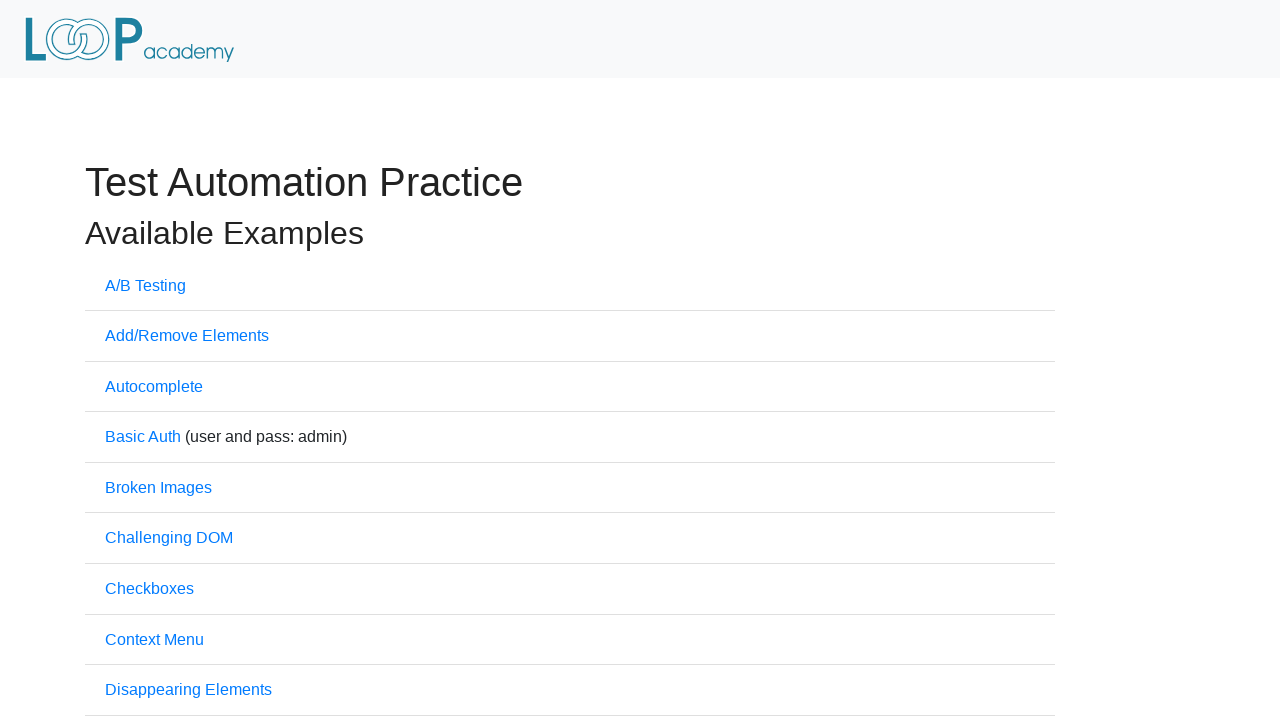

Clicked on Registration Form link at (168, 361) on xpath=//a[.='Registration Form']
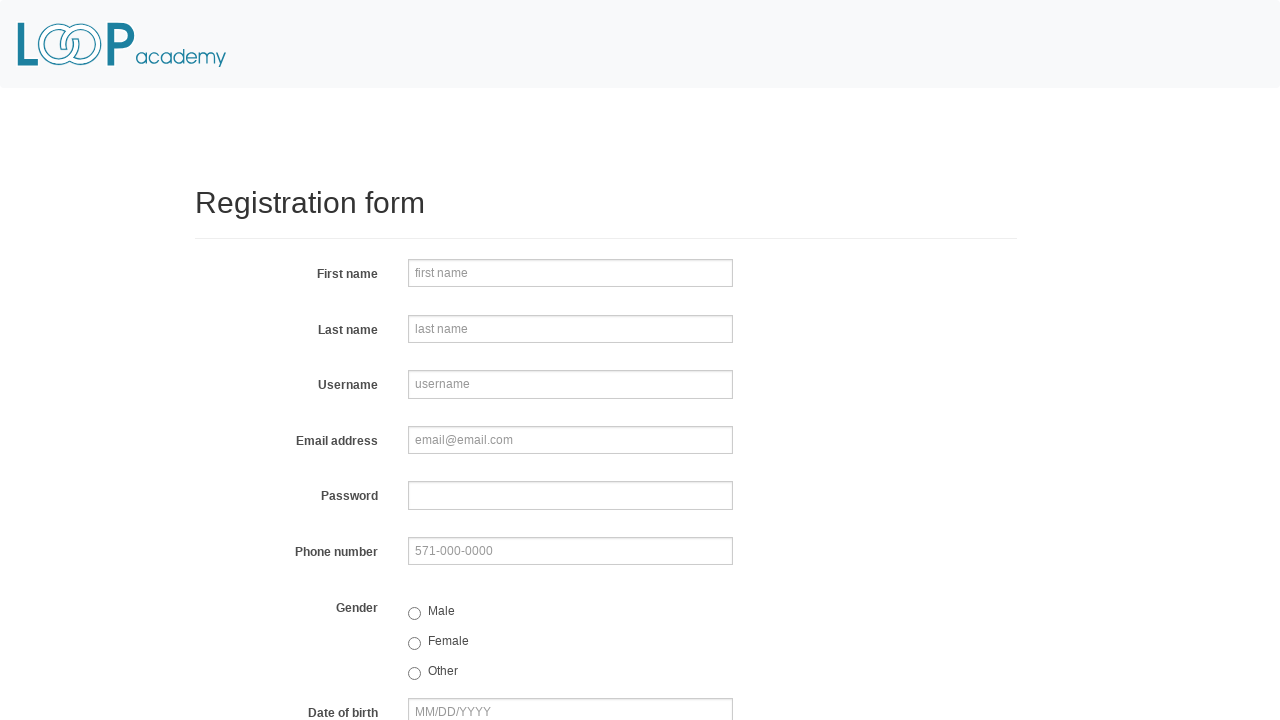

Filled first name field with 'Jennifer' on input[name='firstname']
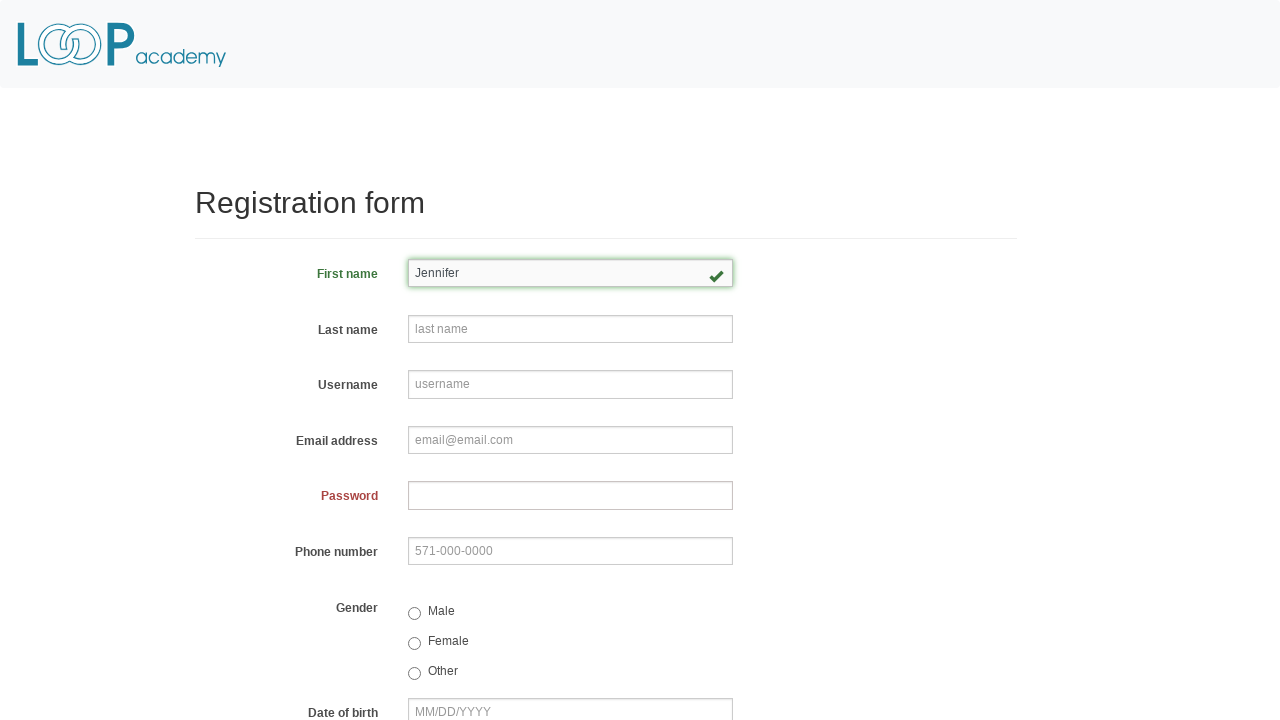

Filled last name field with 'Thompson' on input[name='lastname']
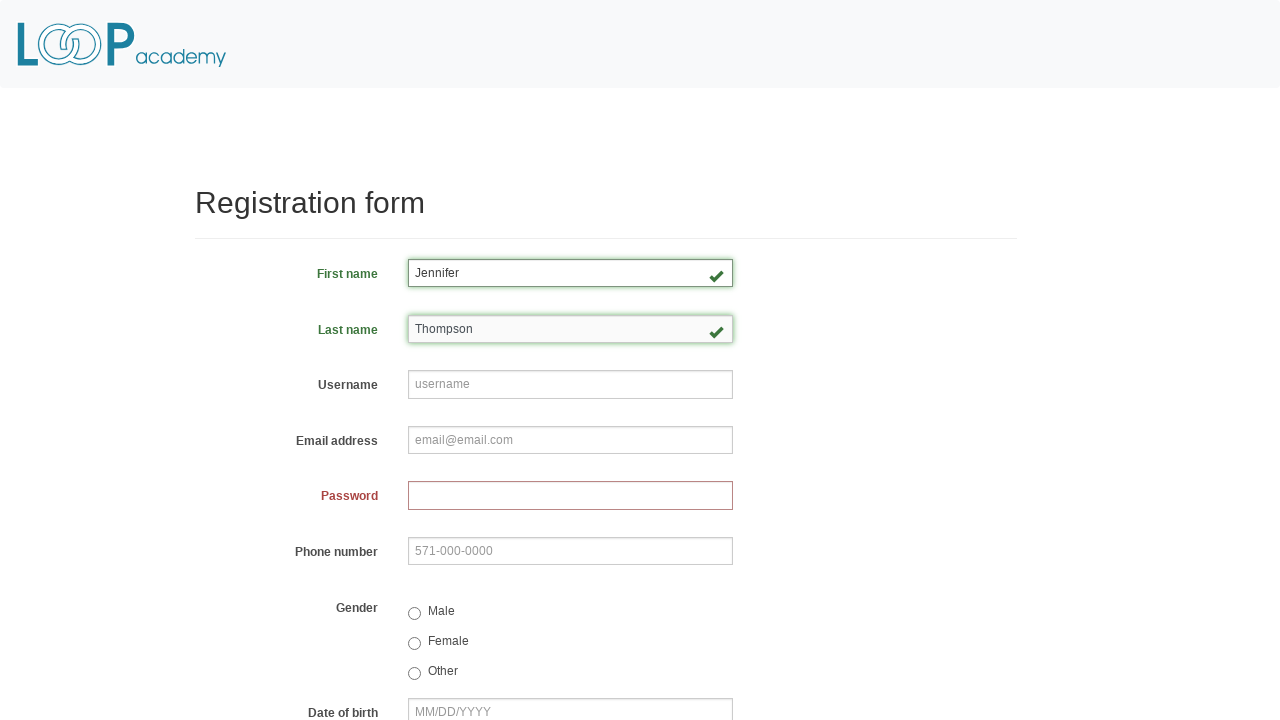

Filled username field with 'abc847' on input[name='username']
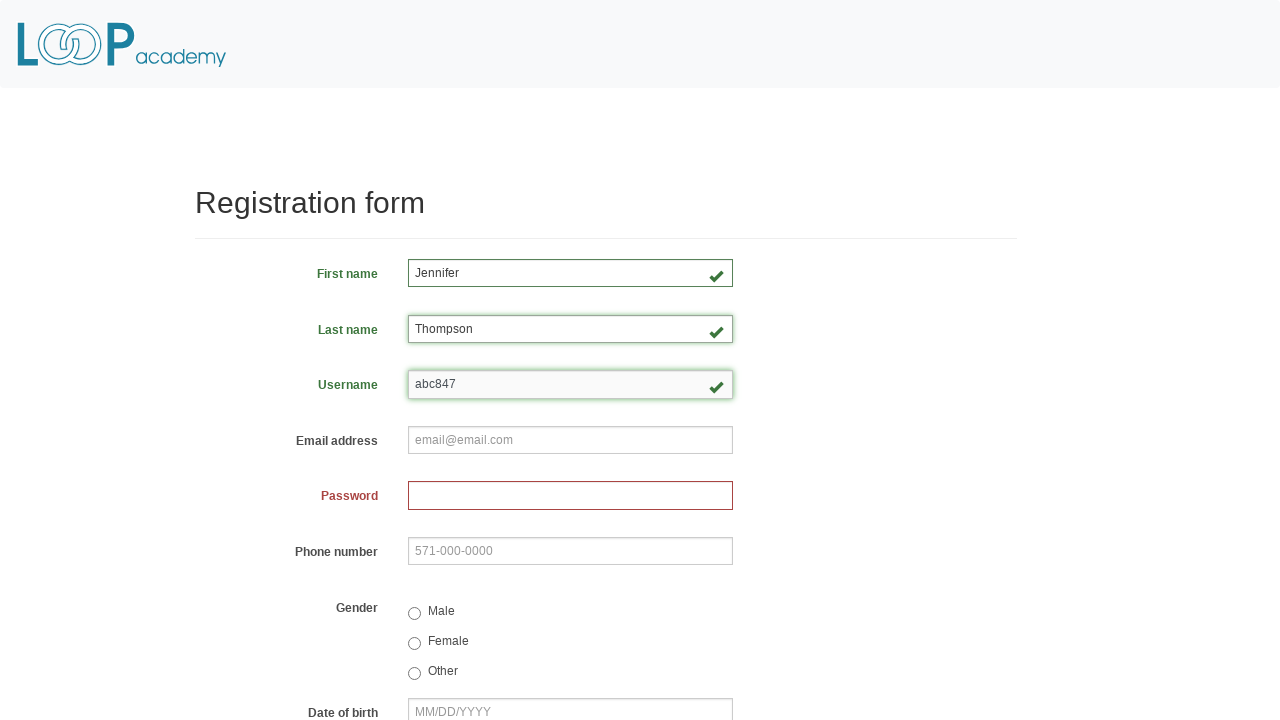

Filled email field with 'jennifer.thompson@testmail.com' on input[name='email']
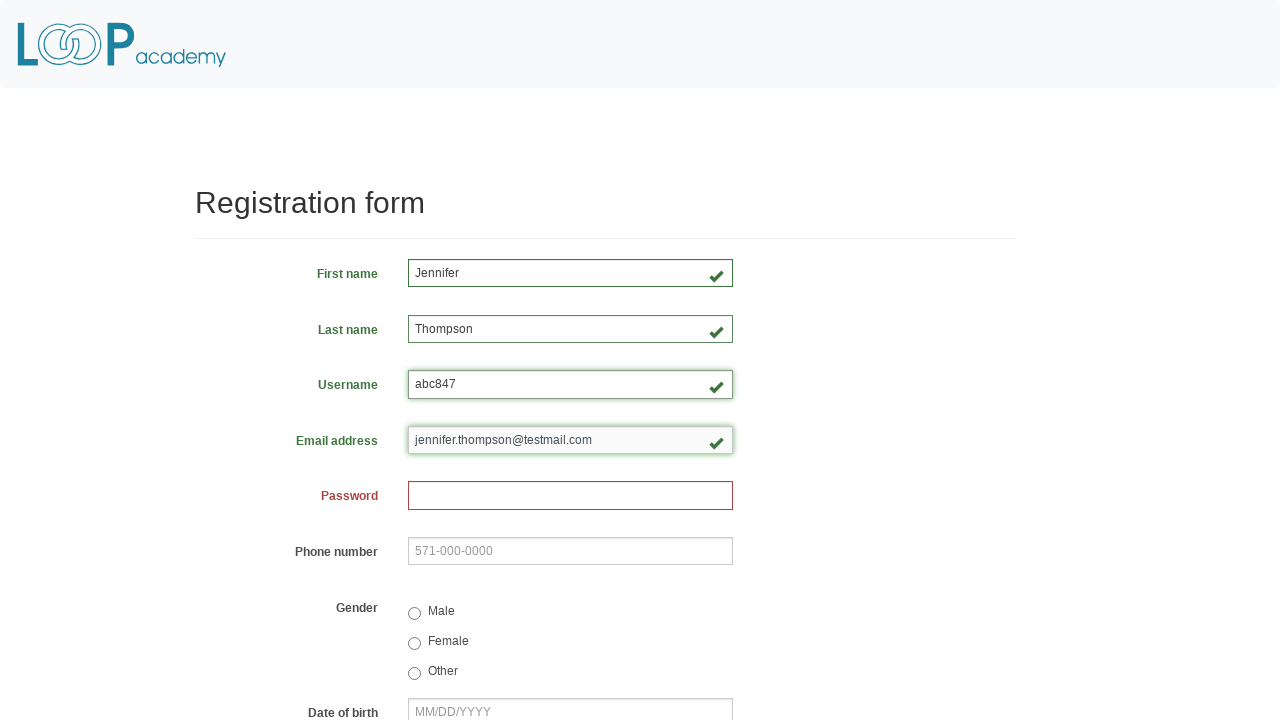

Filled password field with 'SecurePass2024!' on input[name='password']
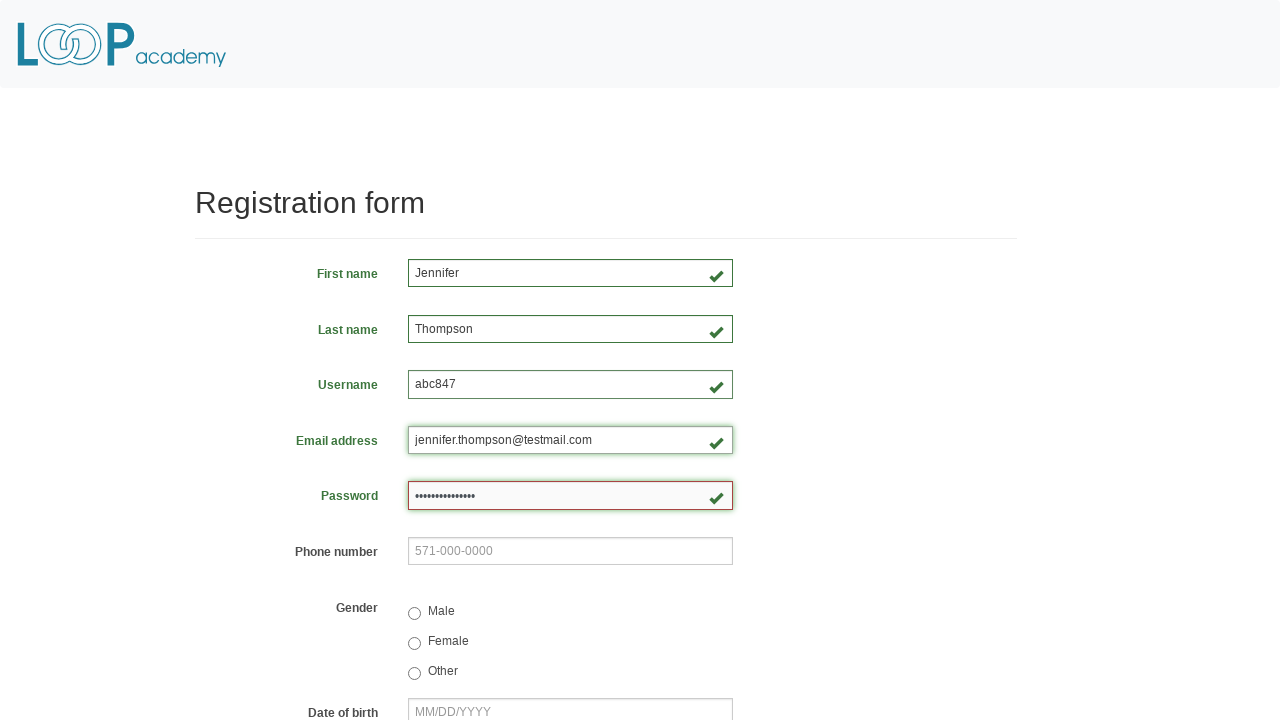

Filled phone number field with '571-234-8976' on input[name='phone']
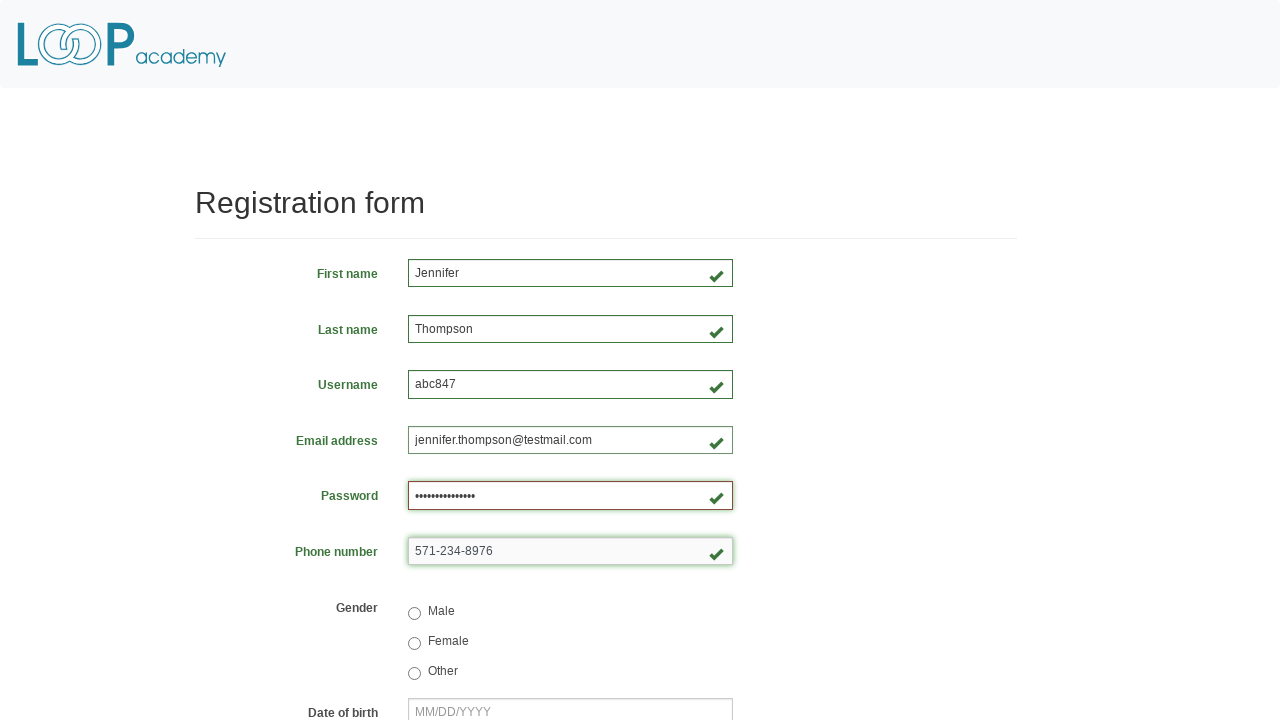

Selected 'other' radio button option at (414, 673) on input[value='other']
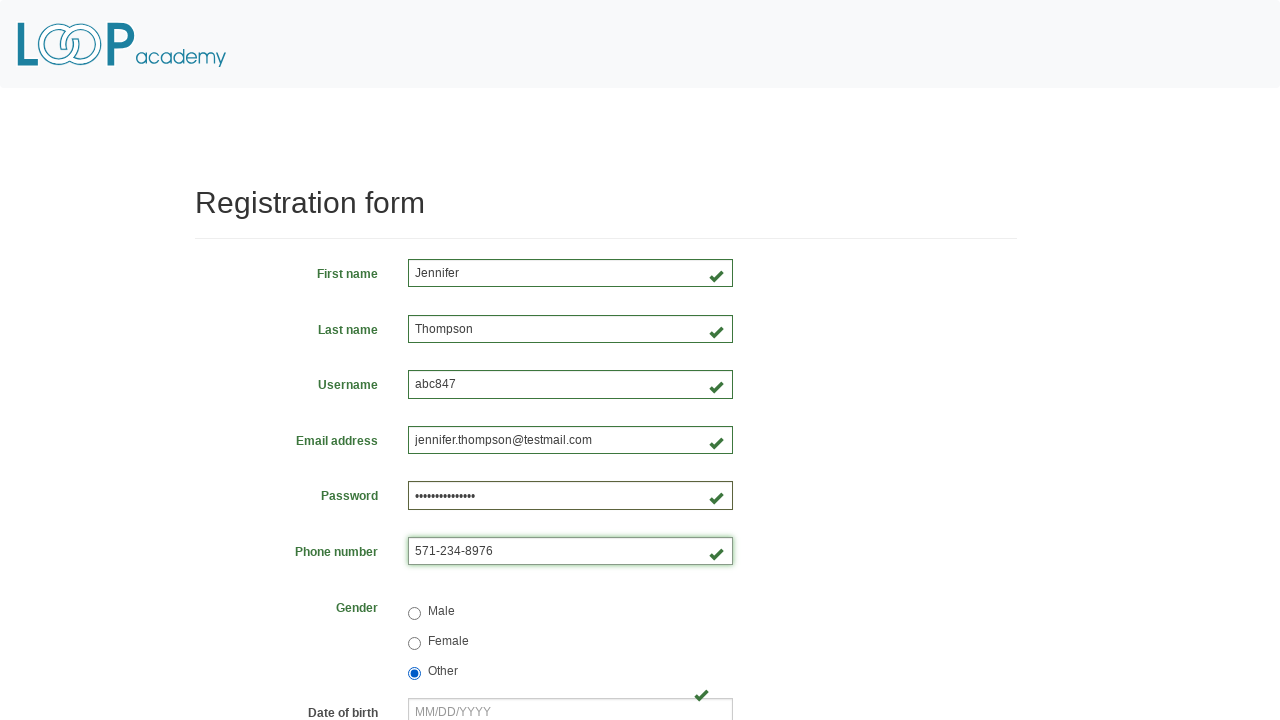

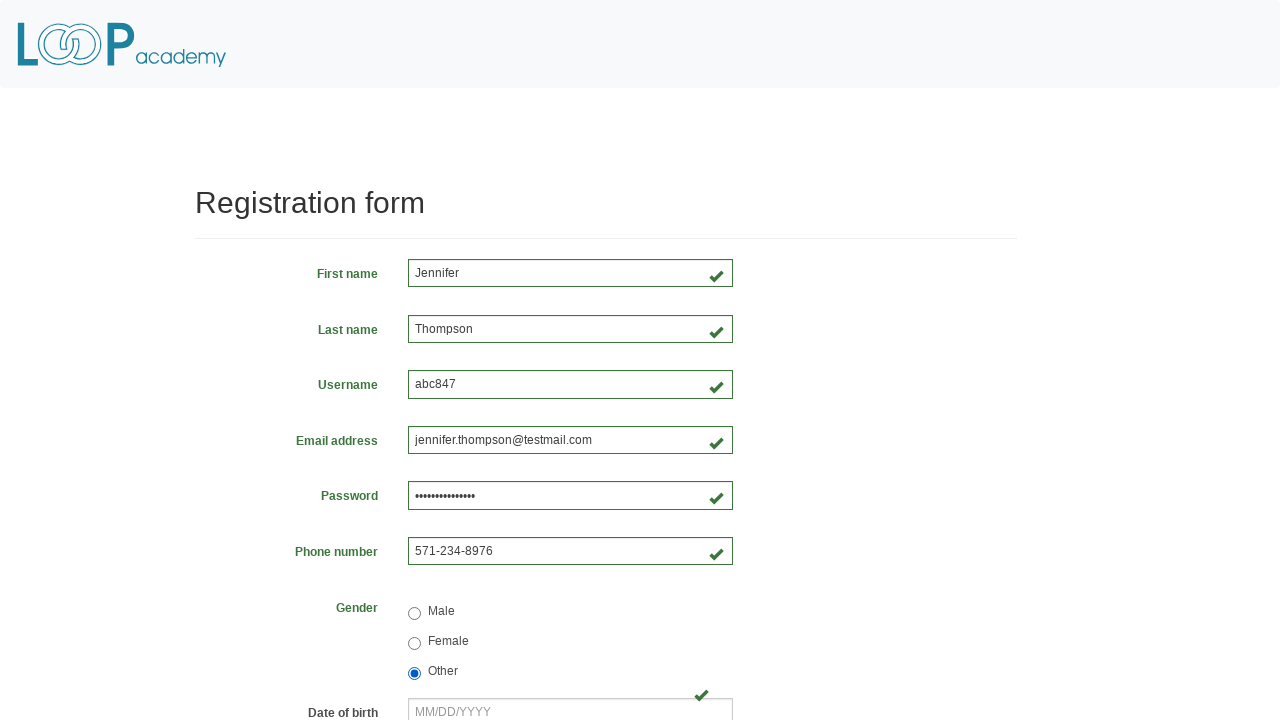